Tests resizing a restricted box to its maximum allowed size (500x300) by navigating to the Resizable page and using mouse drag operations to expand the element.

Starting URL: https://demoqa.com/

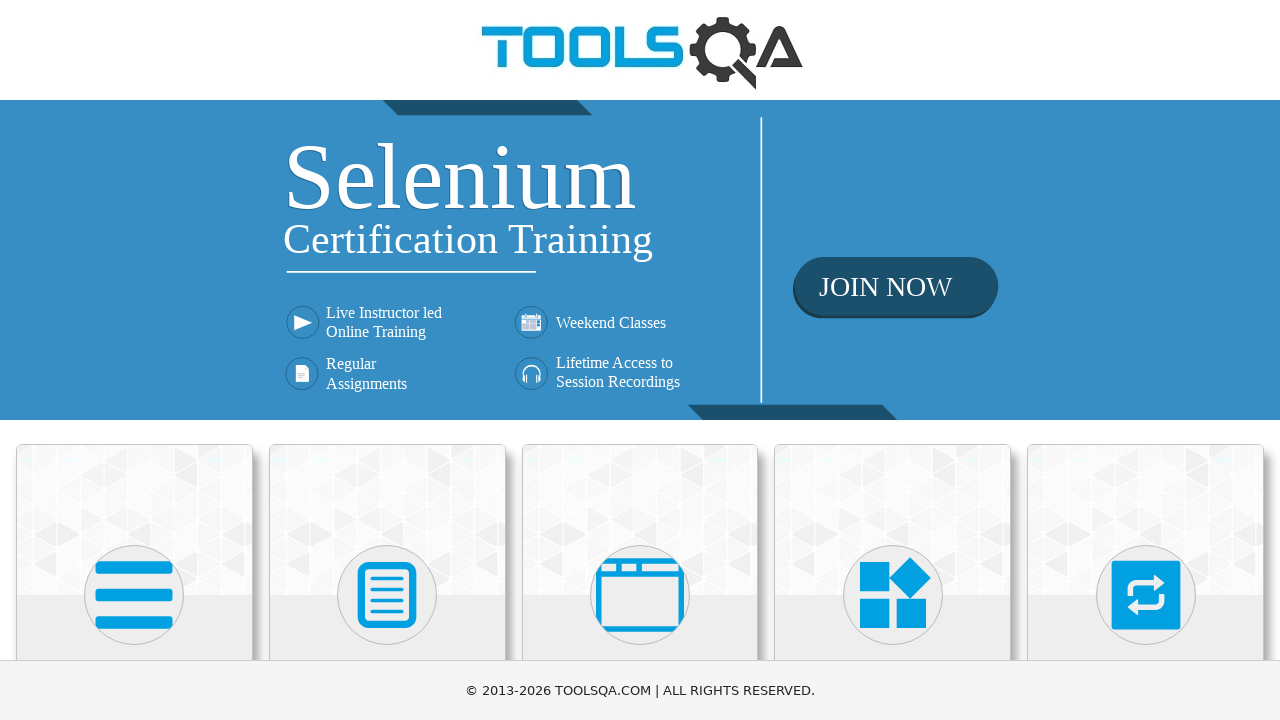

Clicked on Interactions heading at (1146, 360) on internal:role=heading[name="Interactions"i]
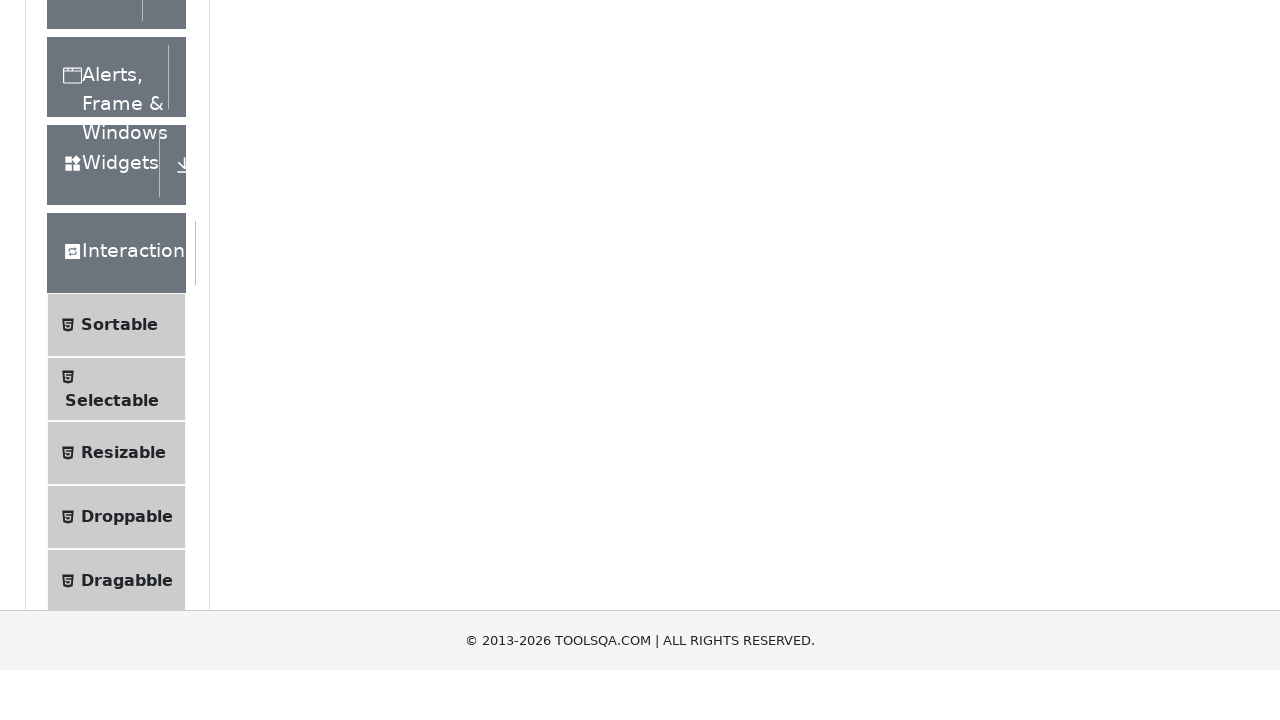

Clicked on Resizable option at (123, 347) on internal:text="Resizable"i
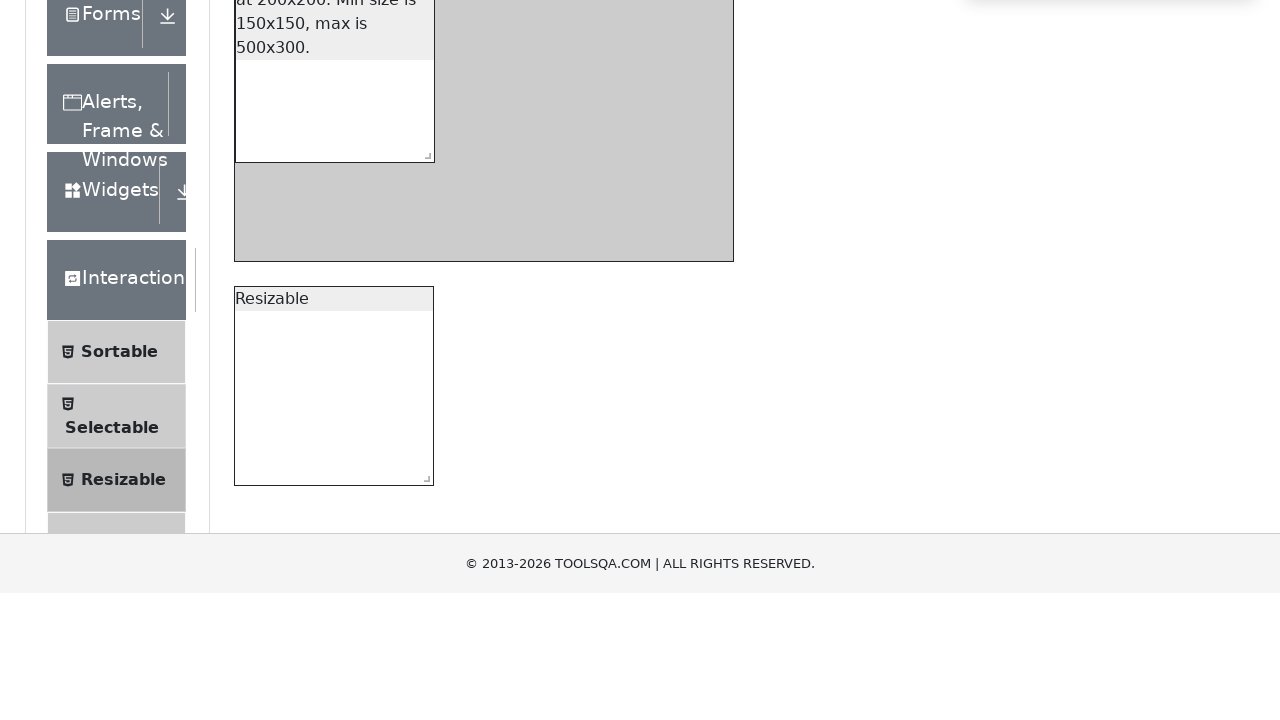

Located the resizable box with restrictions
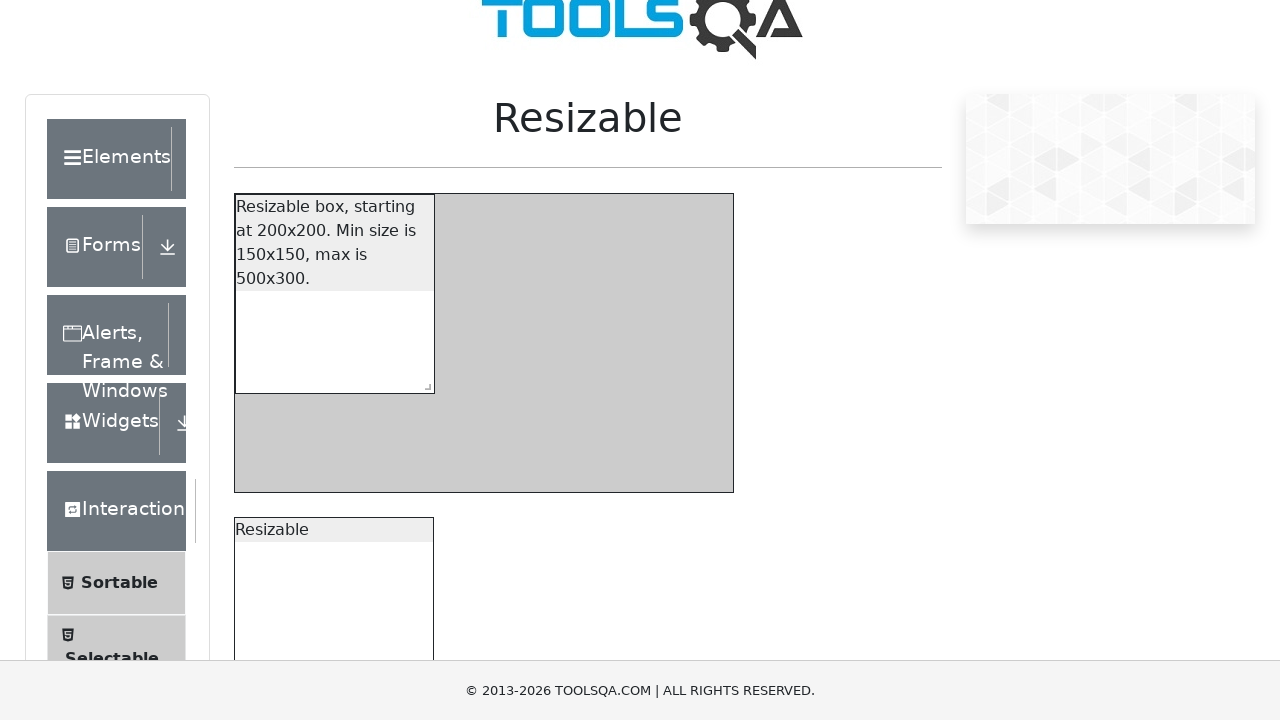

Resizable box is now visible
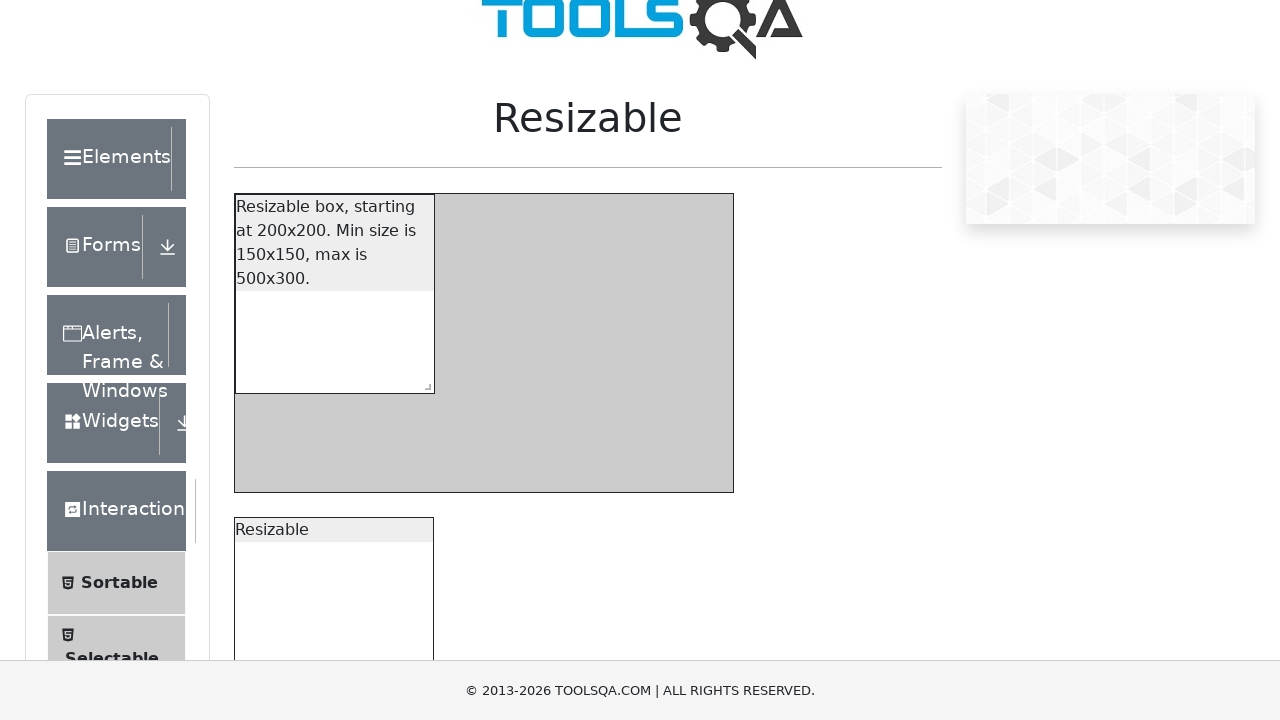

Located the resize handle
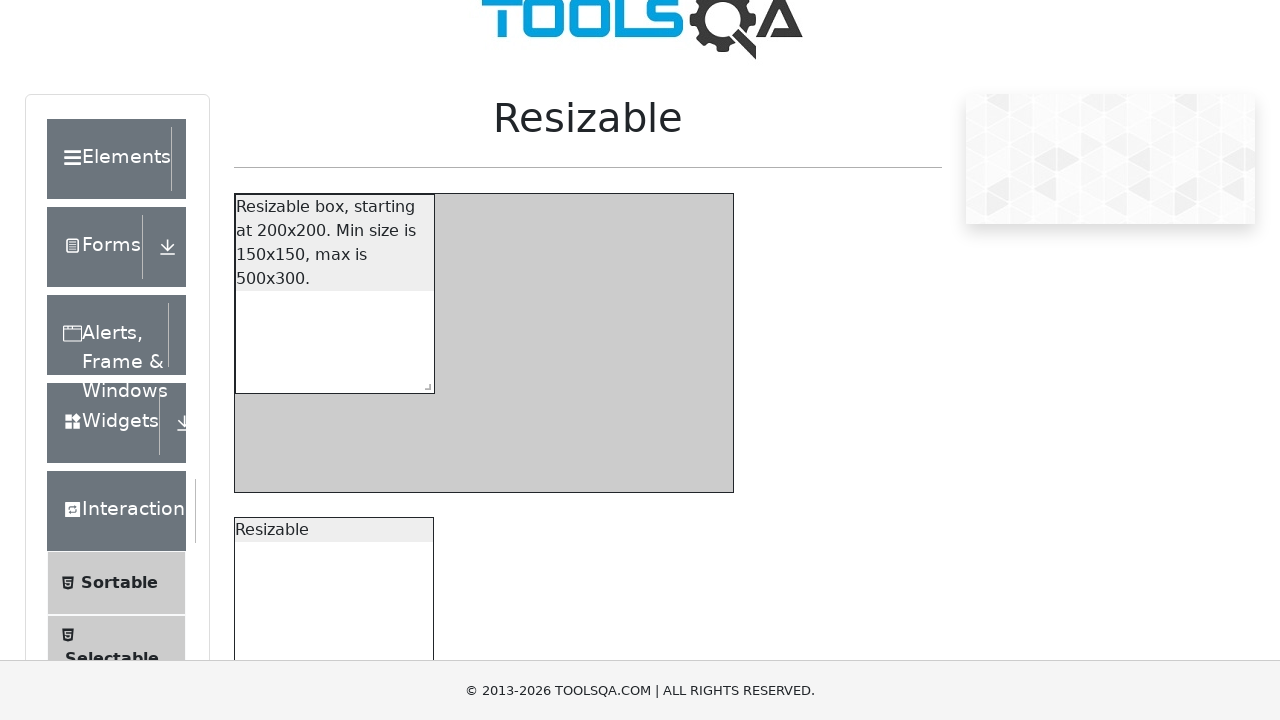

Hovered over the resize handle at (424, 383) on #resizableBoxWithRestriction >> span
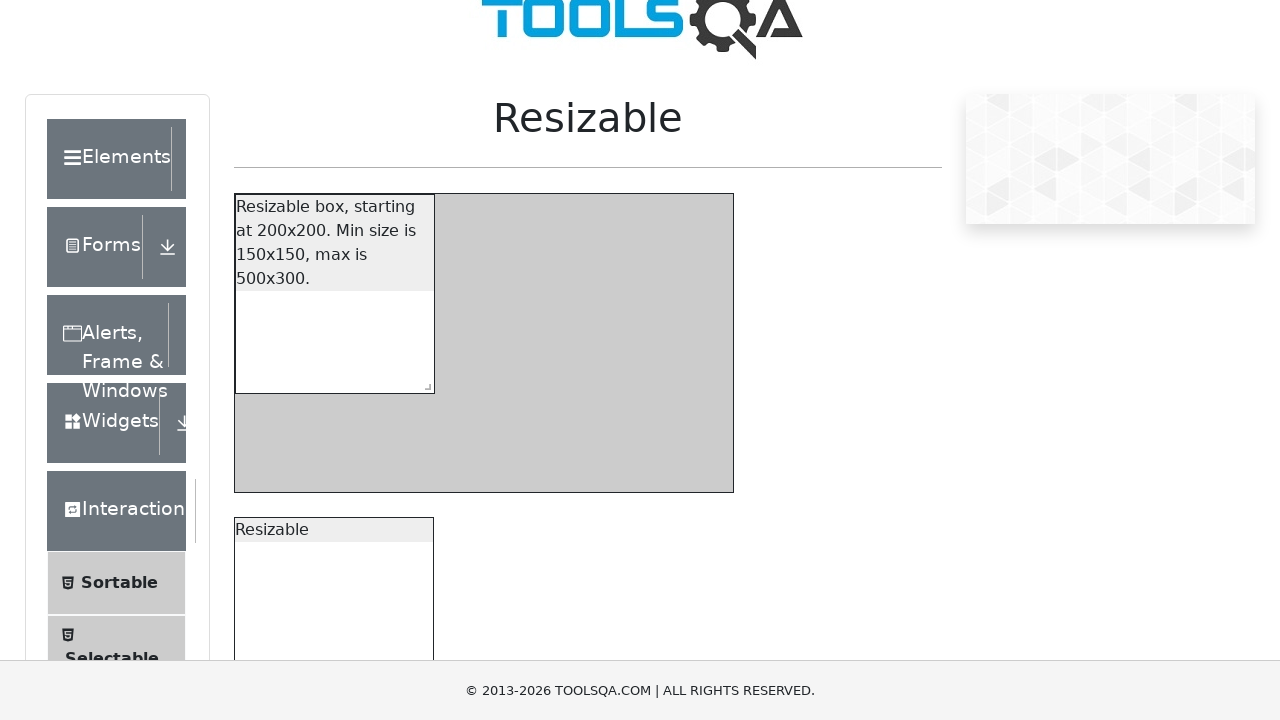

Mouse button pressed down on resize handle at (424, 383)
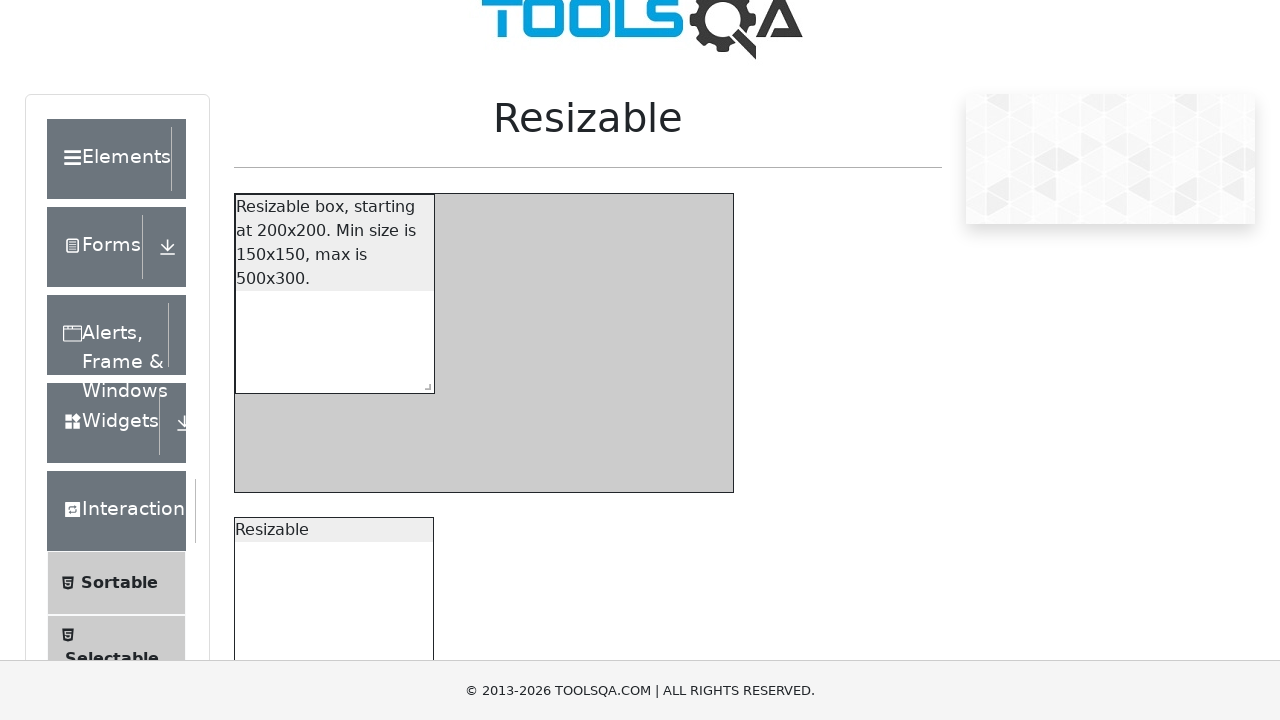

Mouse moved to position (831, 563) to resize box at (831, 563)
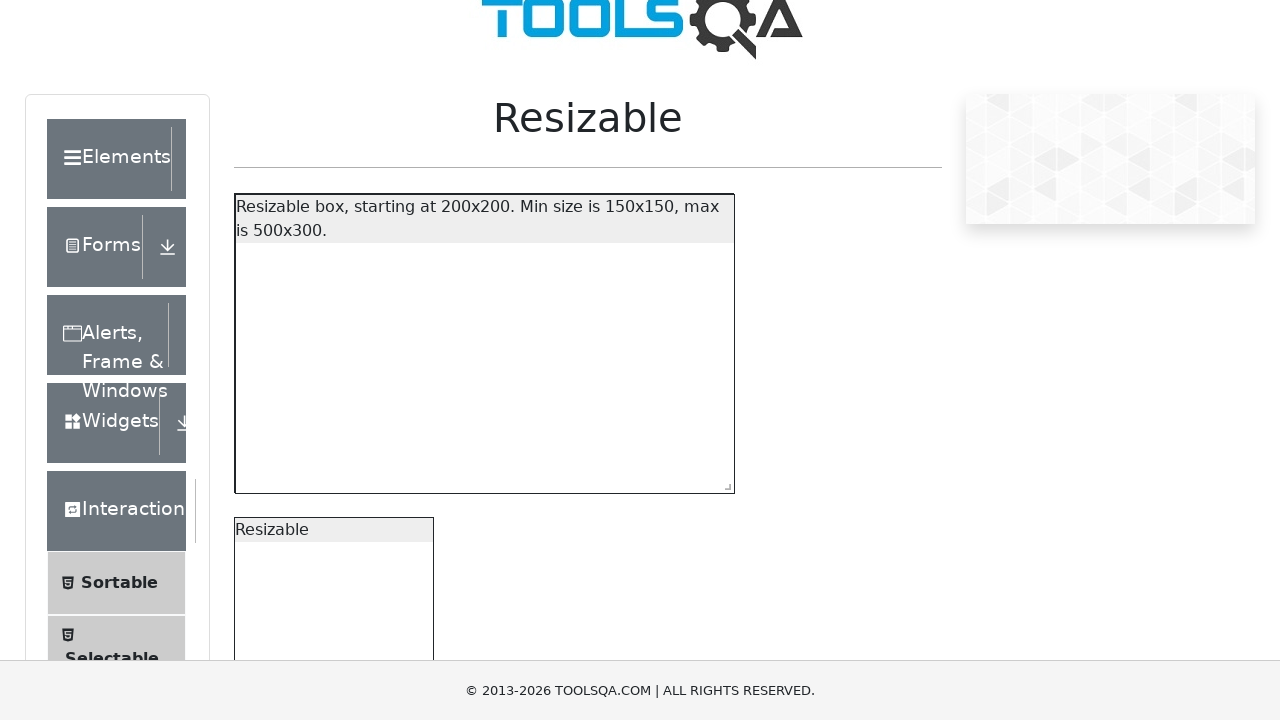

Mouse button released - resizable box resized to maximum size (500x300) at (831, 563)
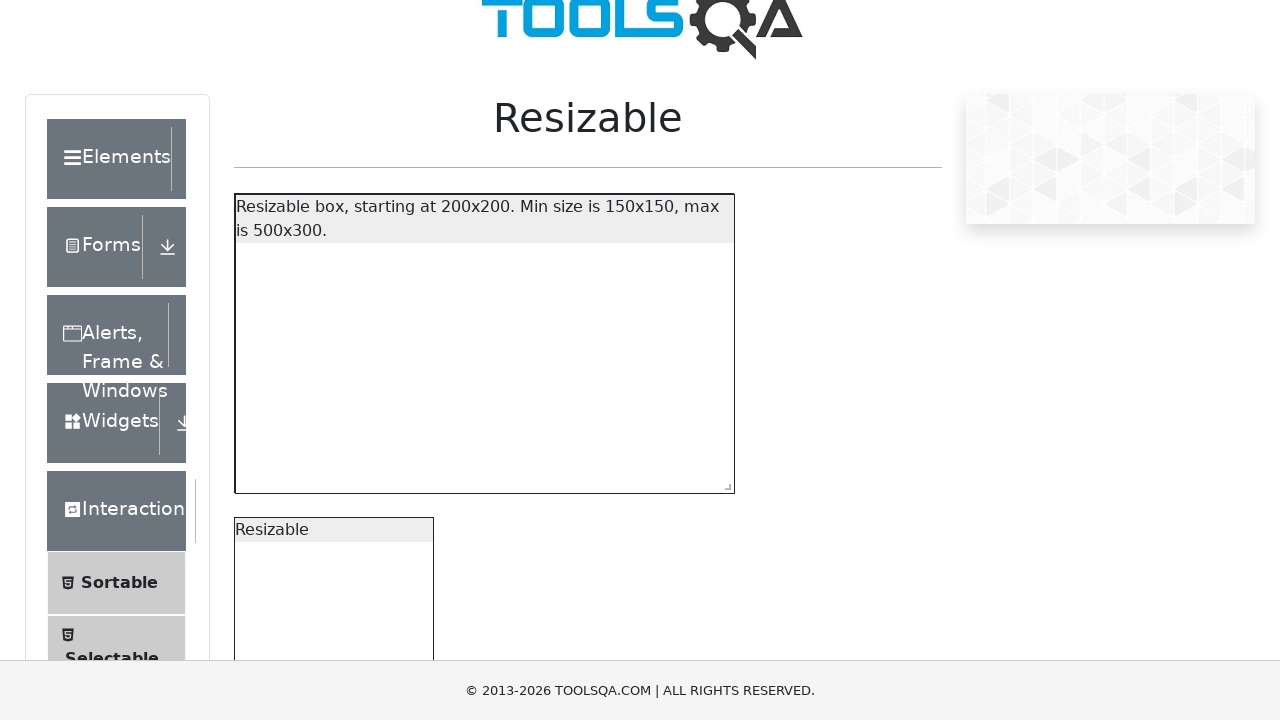

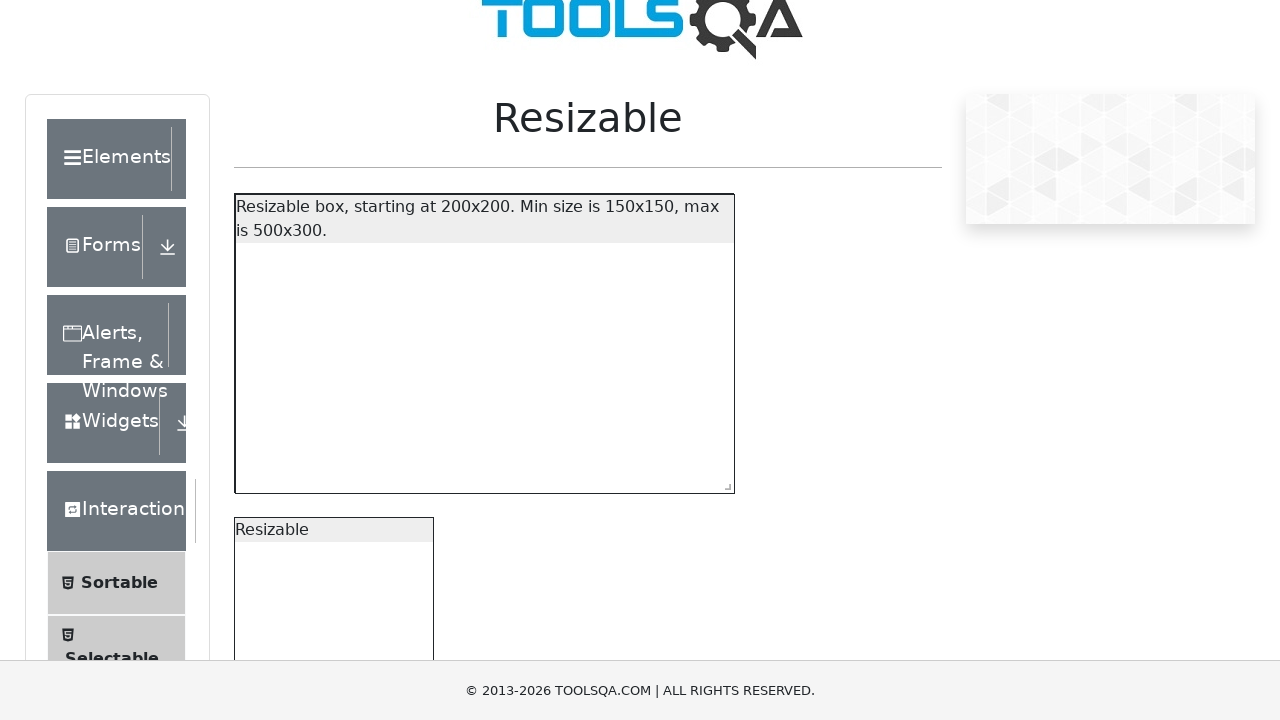